Tests hover functionality on profile images, verifies that hovering reveals user names, and clicks profile links to navigate to user pages, then navigates back for each profile.

Starting URL: http://the-internet.herokuapp.com/hovers

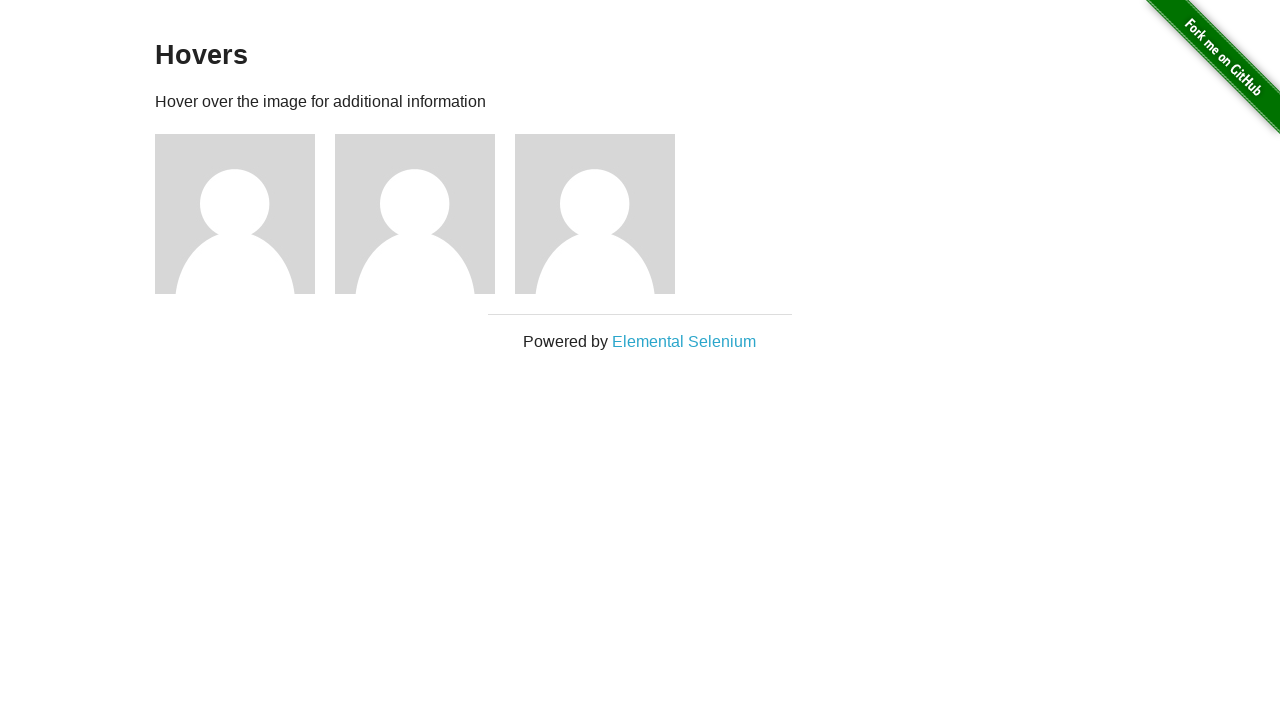

Waited for profile figures to load
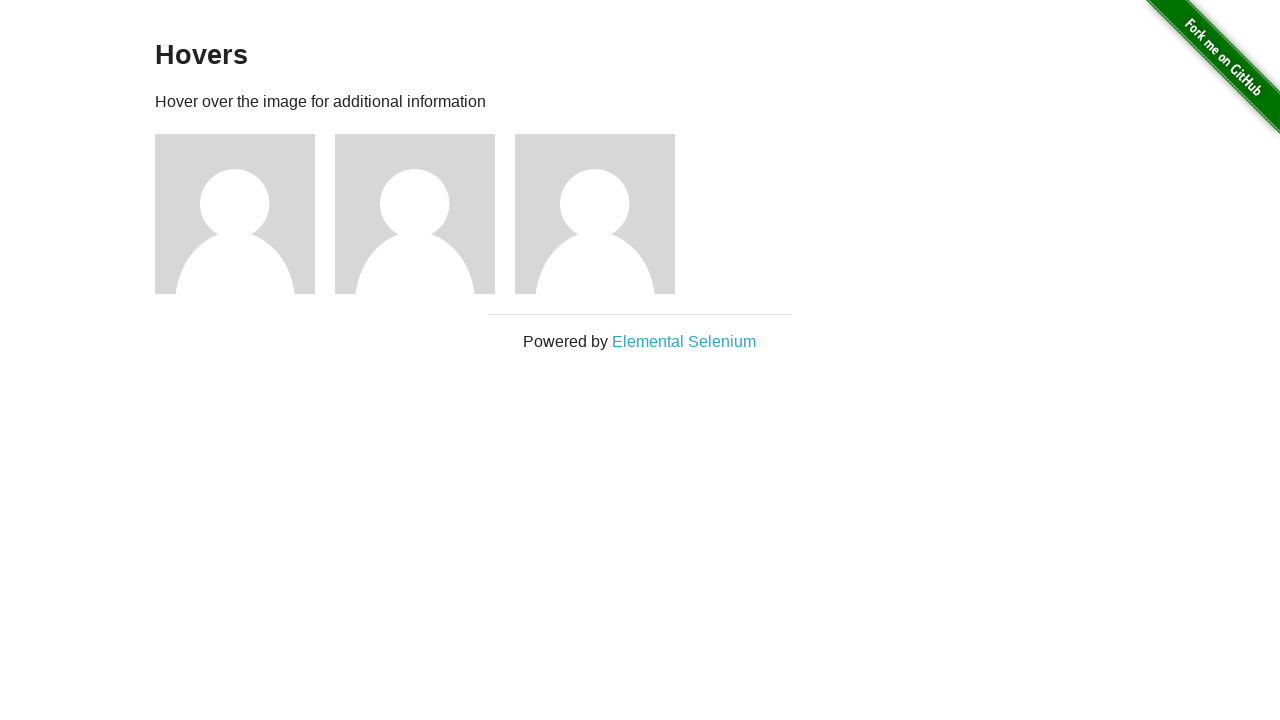

Retrieved all profile elements
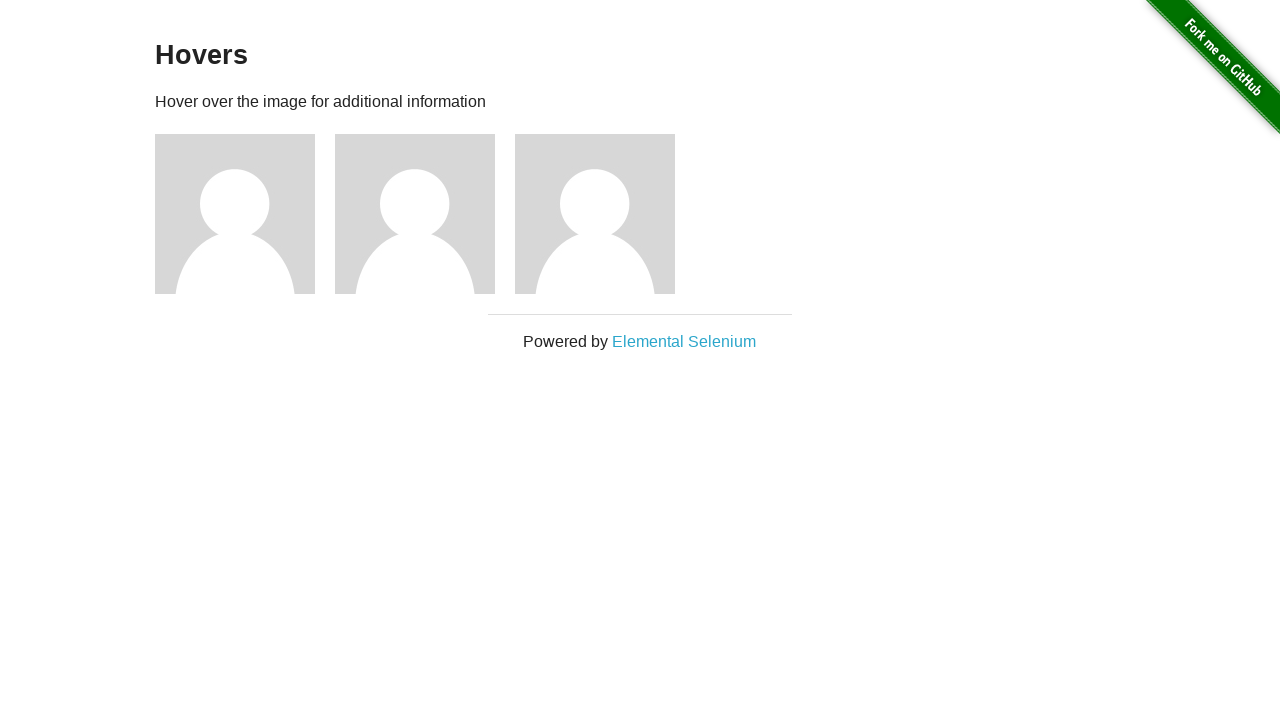

Hovered over profile 1 at (245, 214) on .figure >> nth=0
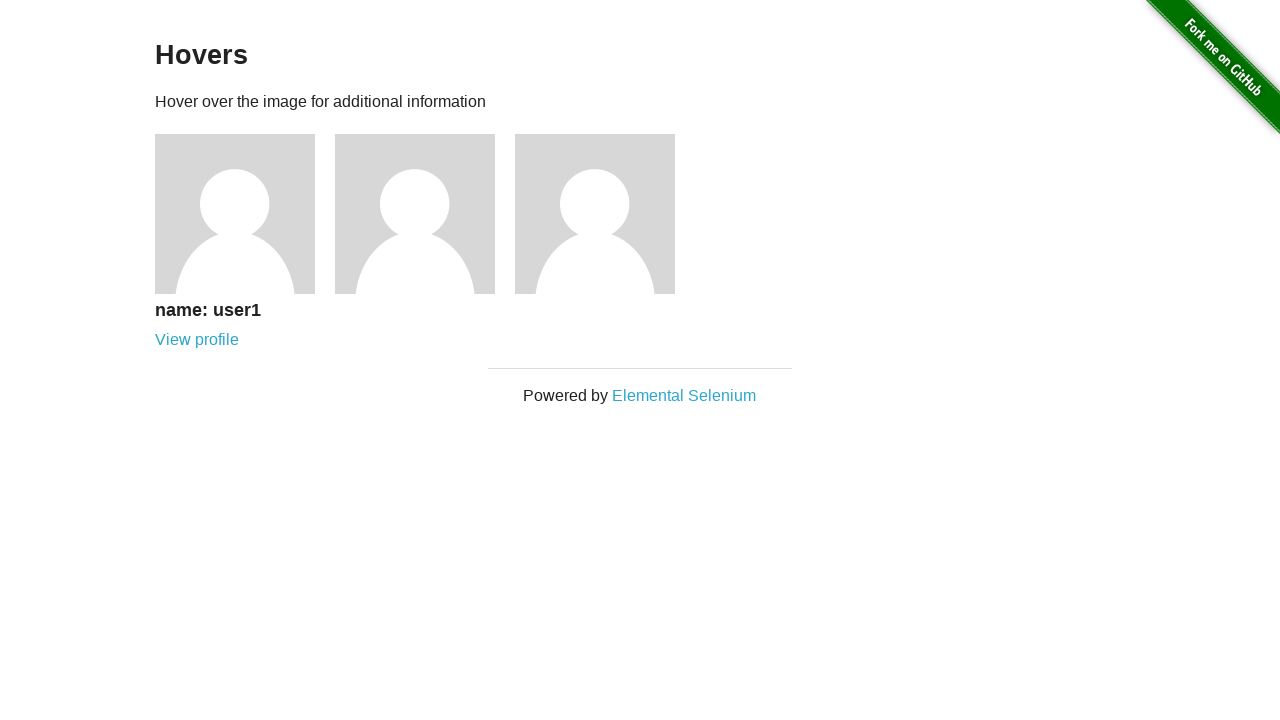

Profile 1 name caption became visible
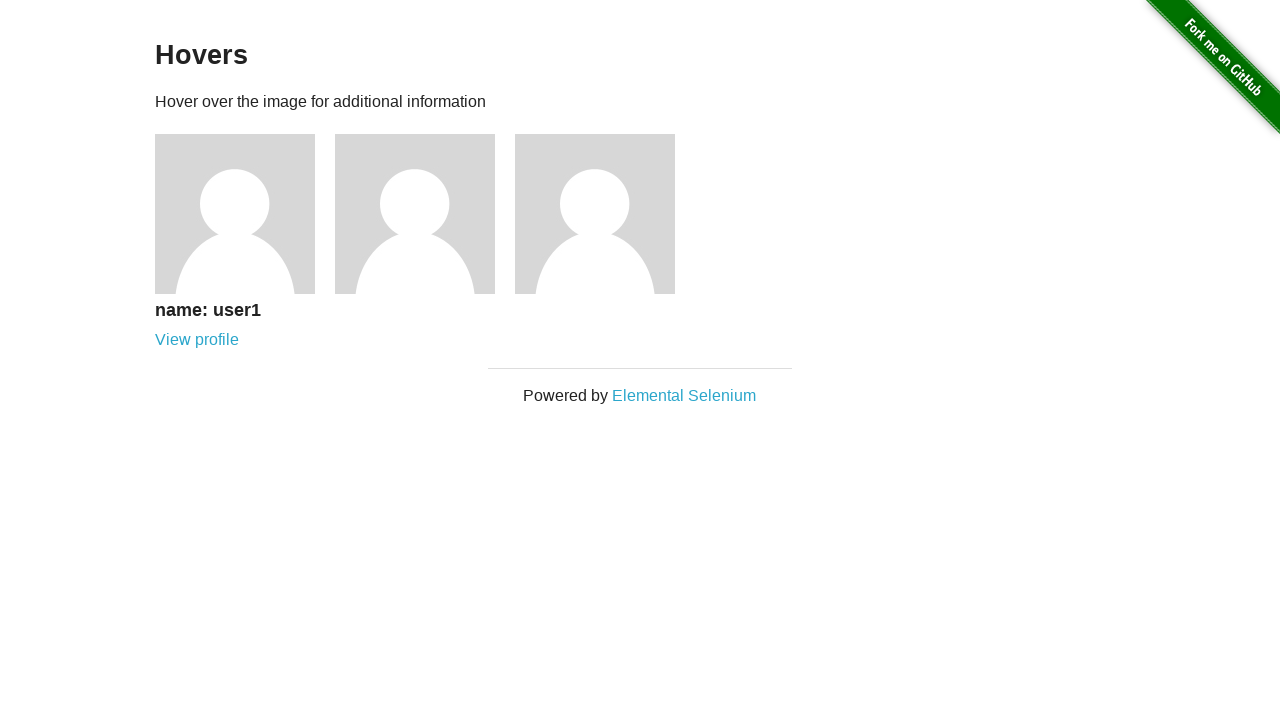

Clicked profile link for profile 1 at (197, 340) on .figure >> nth=0 >> .figcaption a
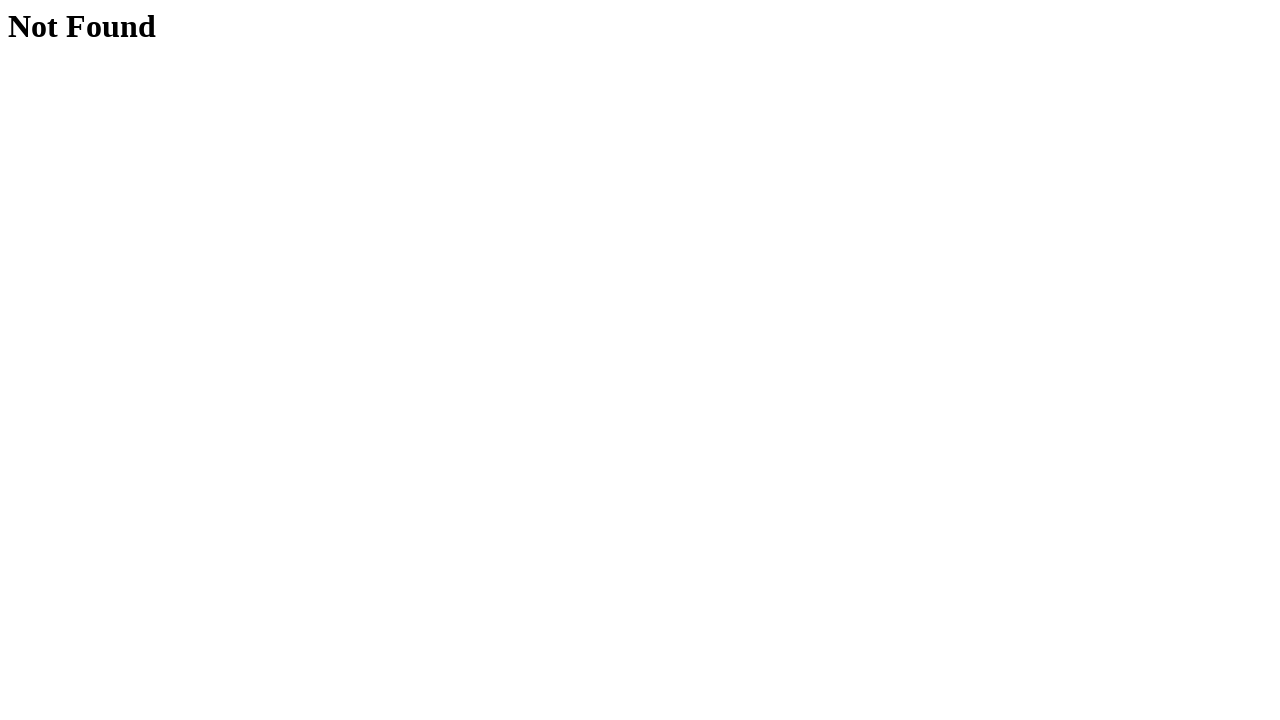

Navigated to user page for profile 1
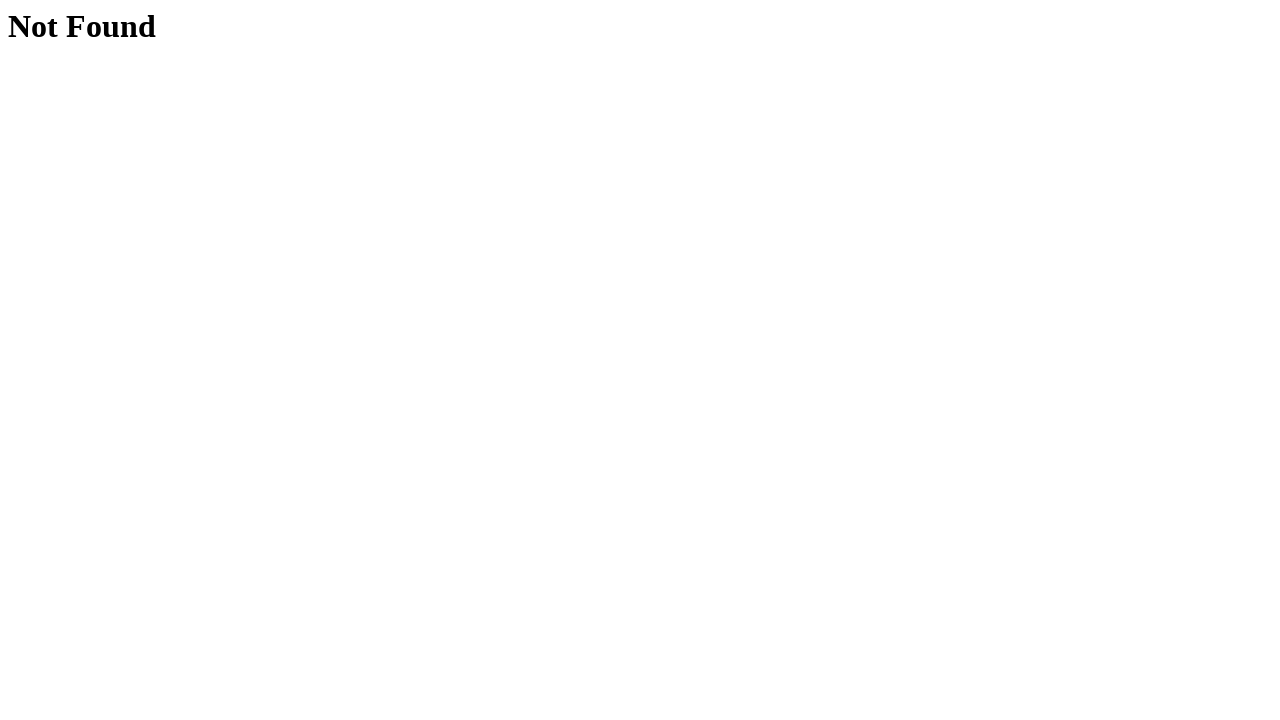

Navigated back to hovers page from profile 1
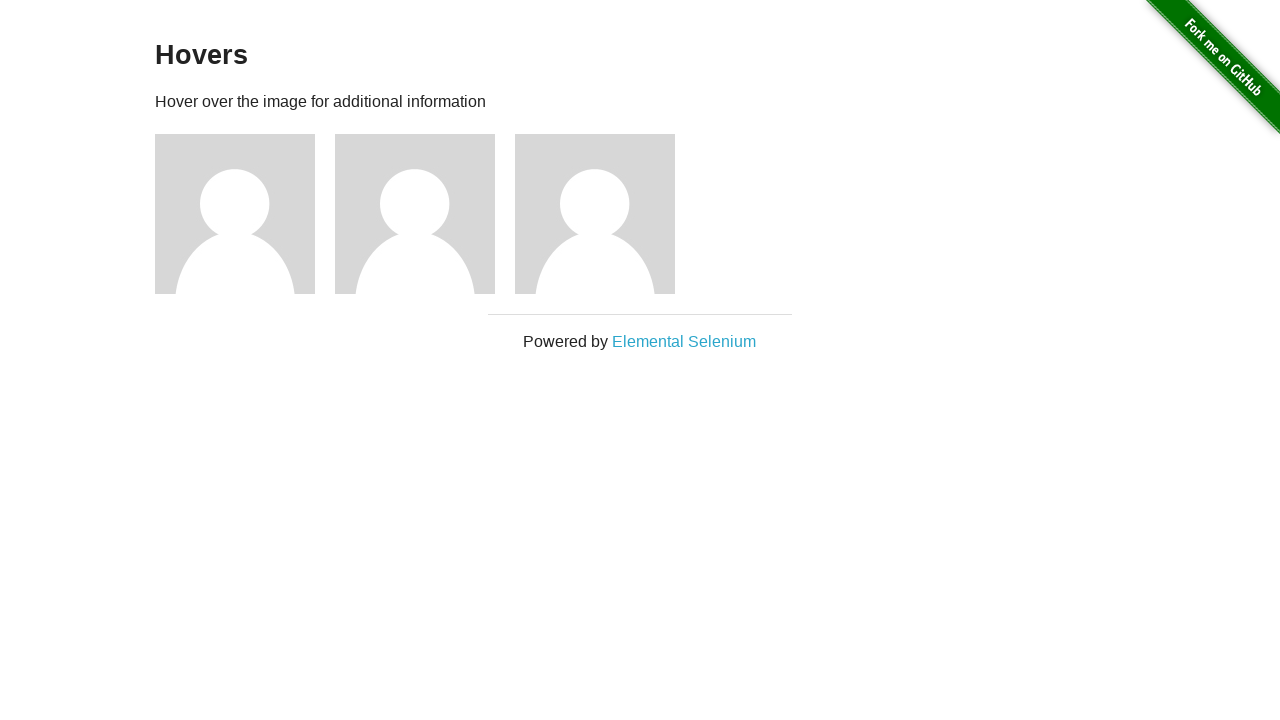

Waited for profile figures to reload for next iteration
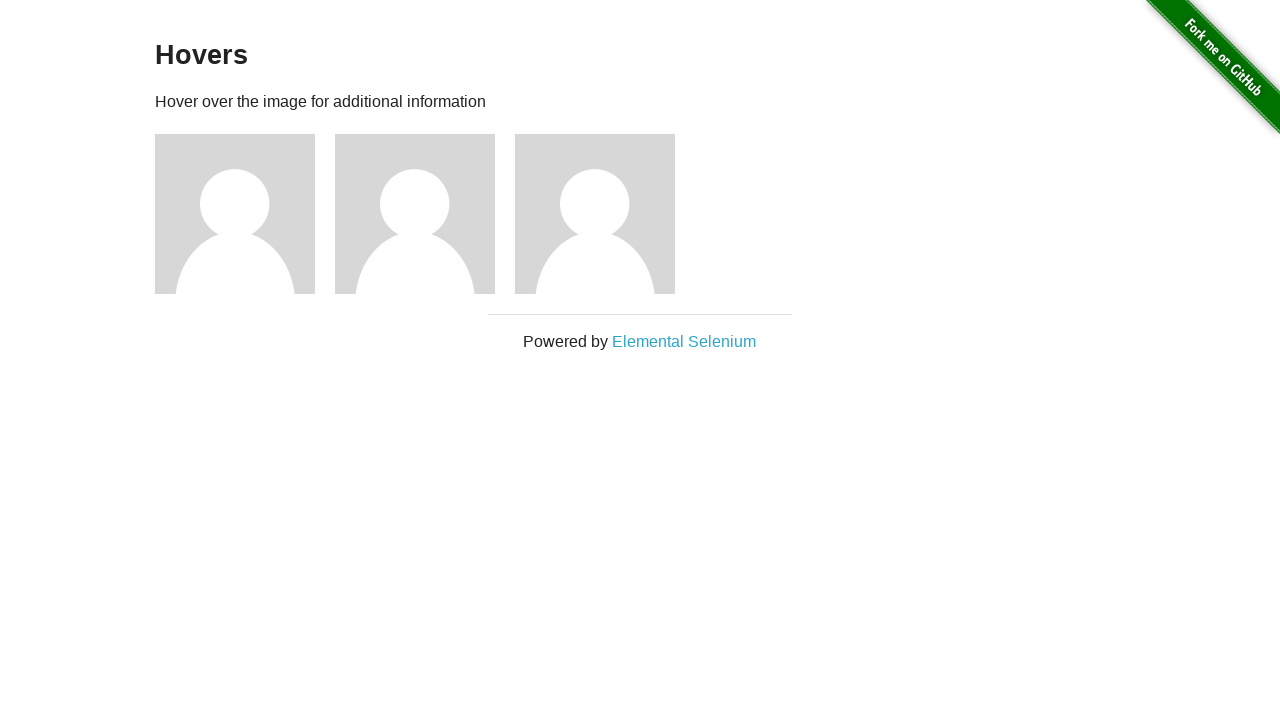

Hovered over profile 2 at (425, 214) on .figure >> nth=1
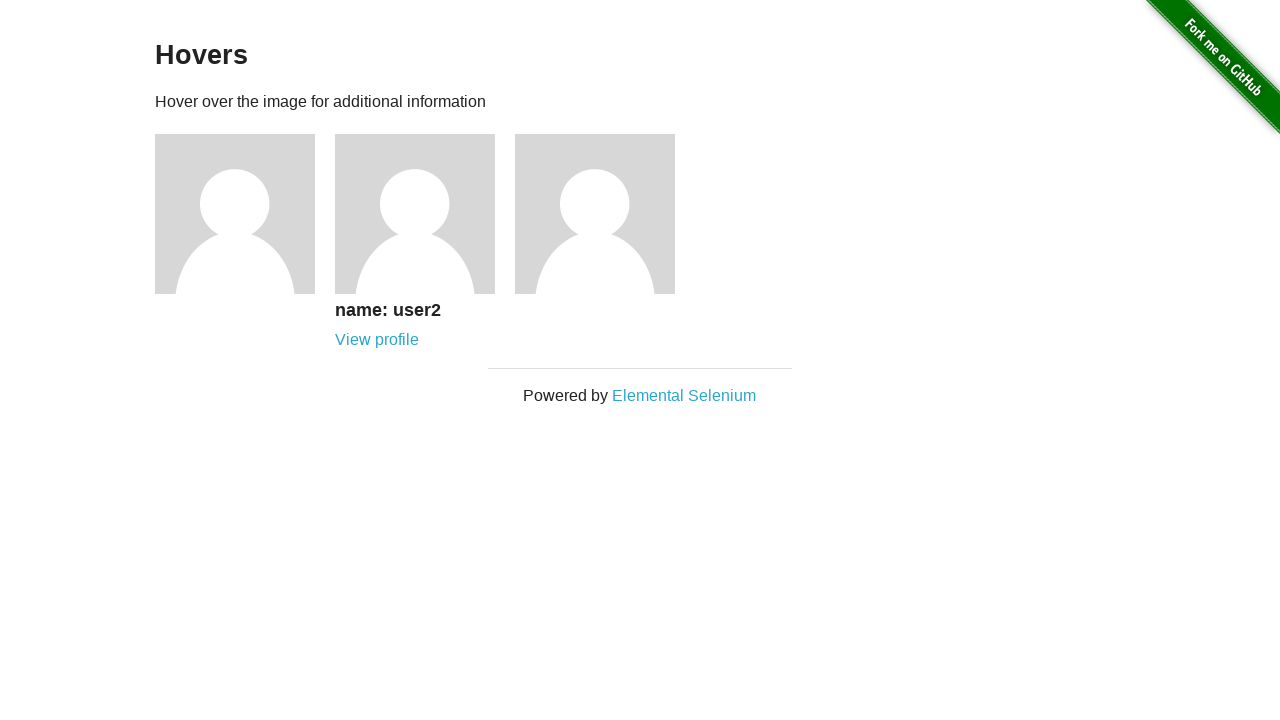

Profile 2 name caption became visible
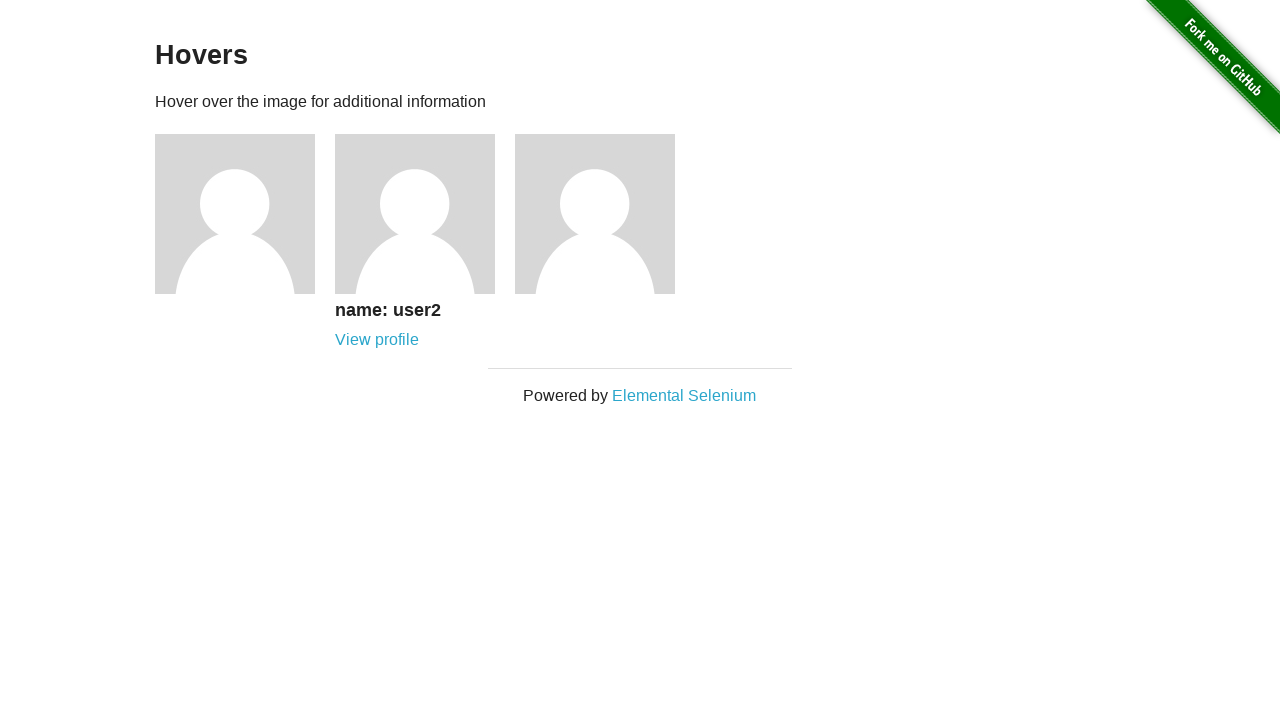

Clicked profile link for profile 2 at (377, 340) on .figure >> nth=1 >> .figcaption a
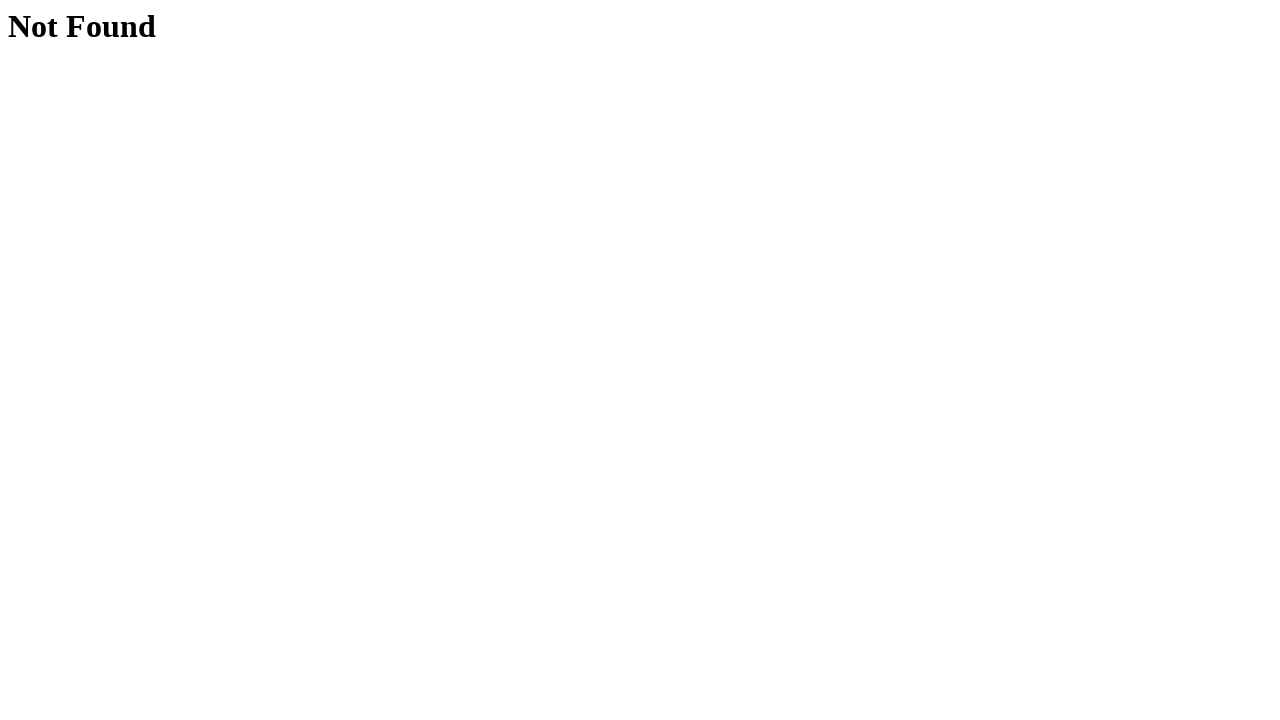

Navigated to user page for profile 2
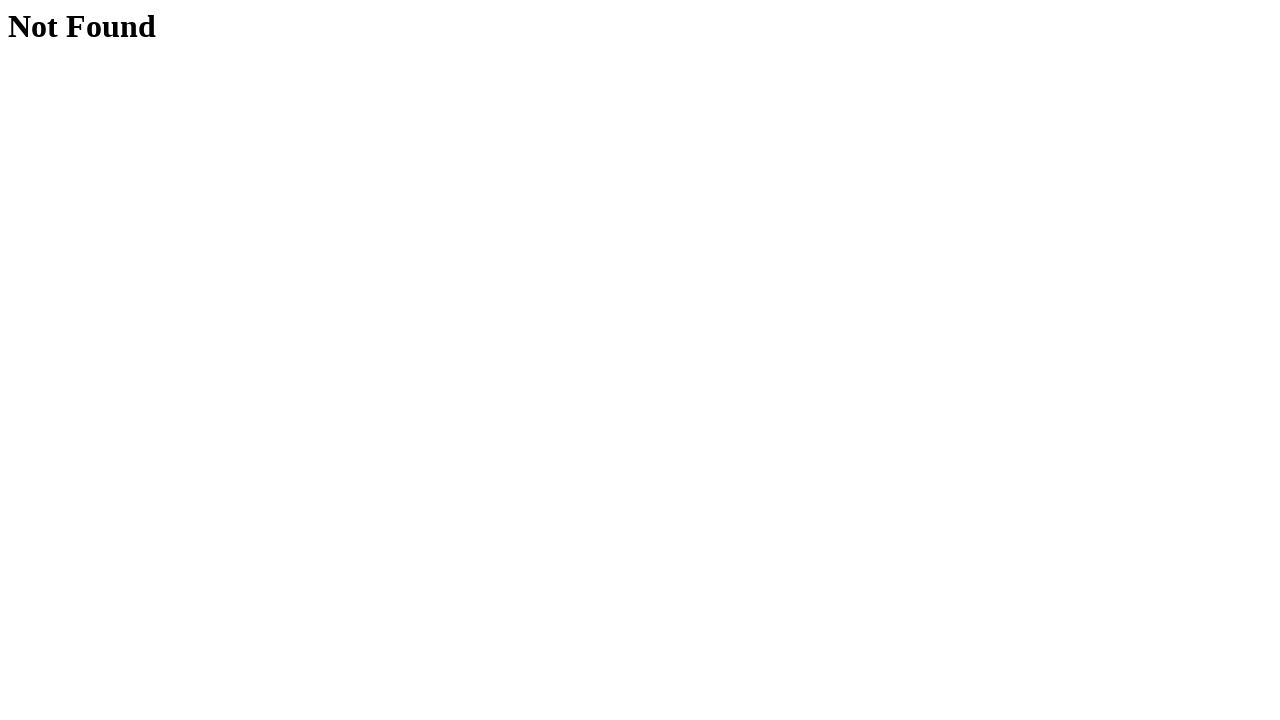

Navigated back to hovers page from profile 2
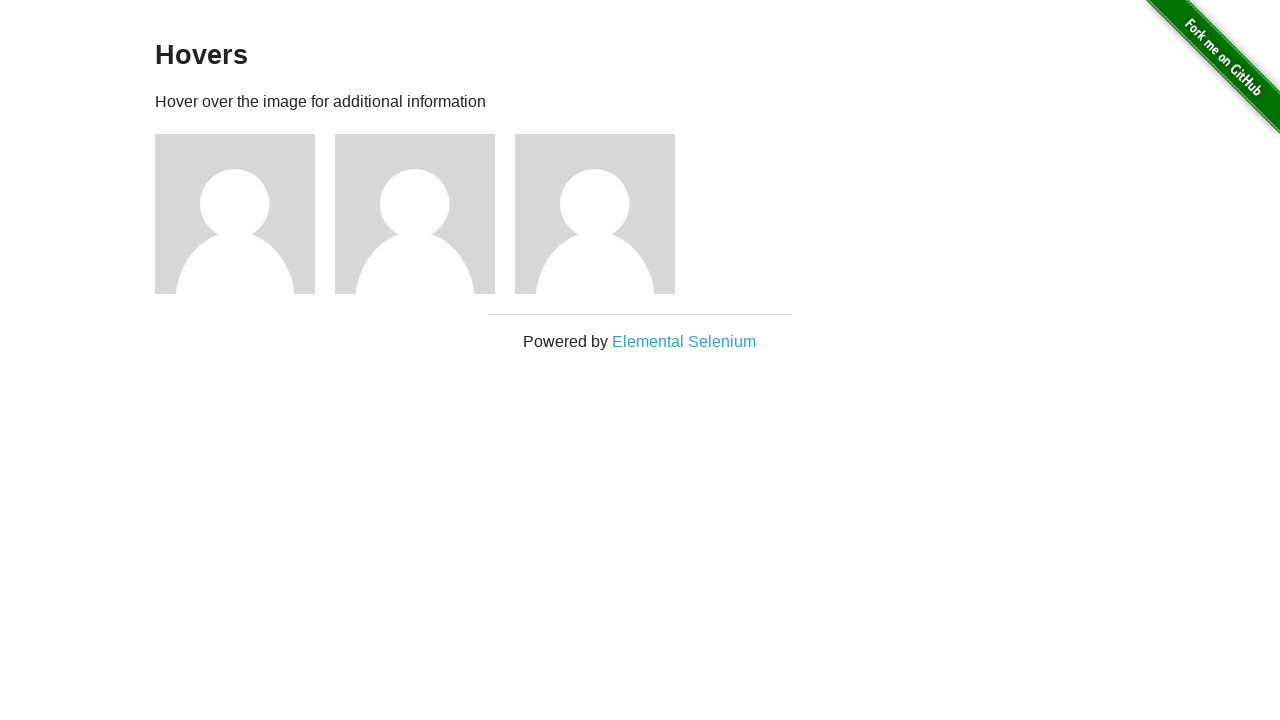

Waited for profile figures to reload for next iteration
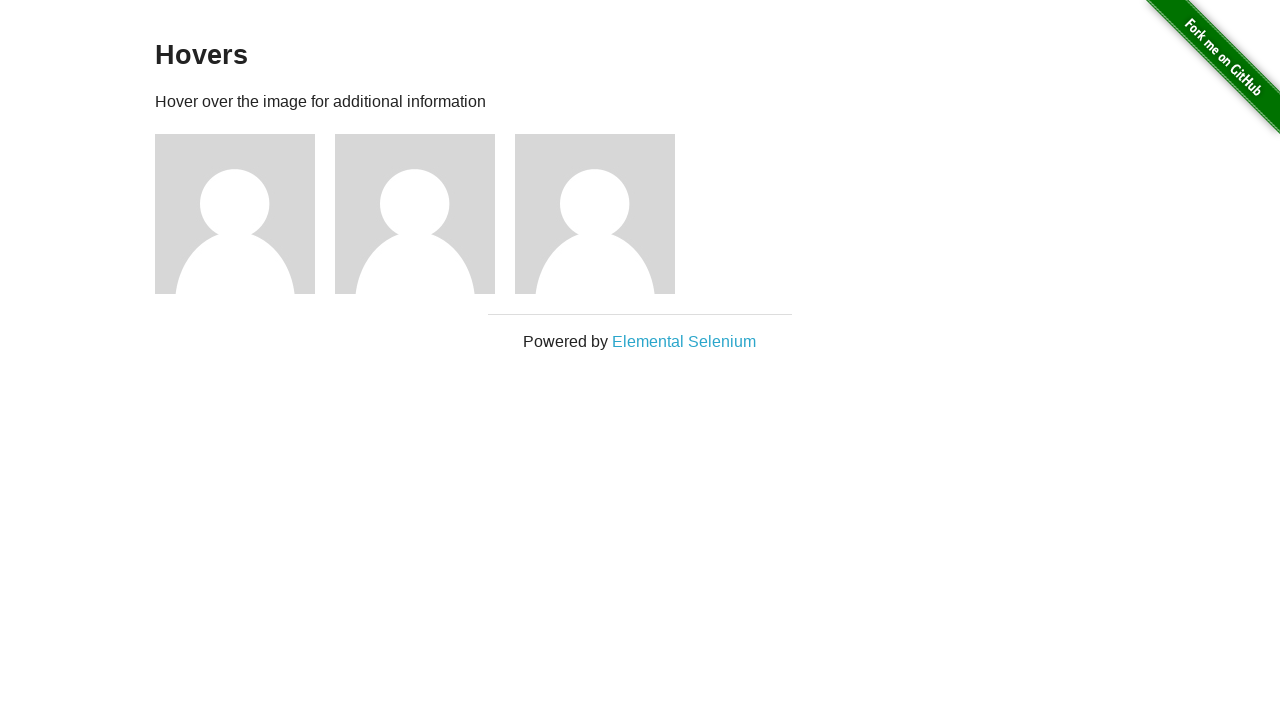

Hovered over profile 3 at (605, 214) on .figure >> nth=2
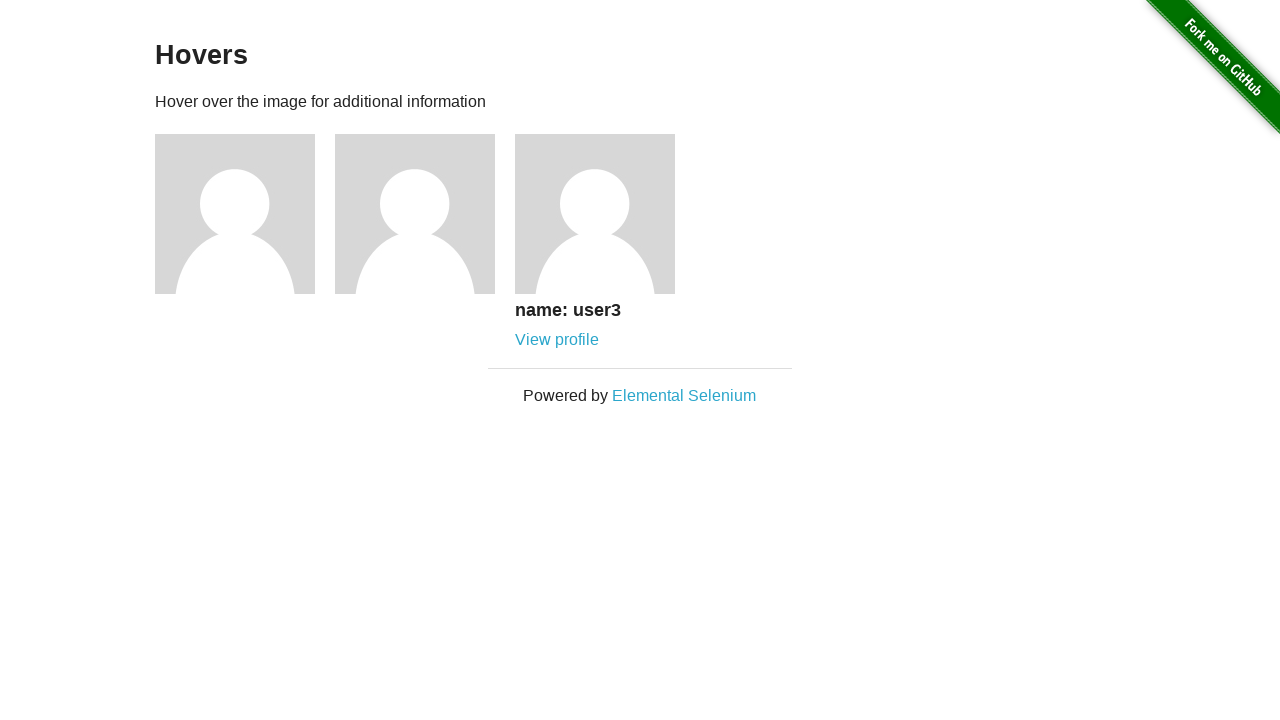

Profile 3 name caption became visible
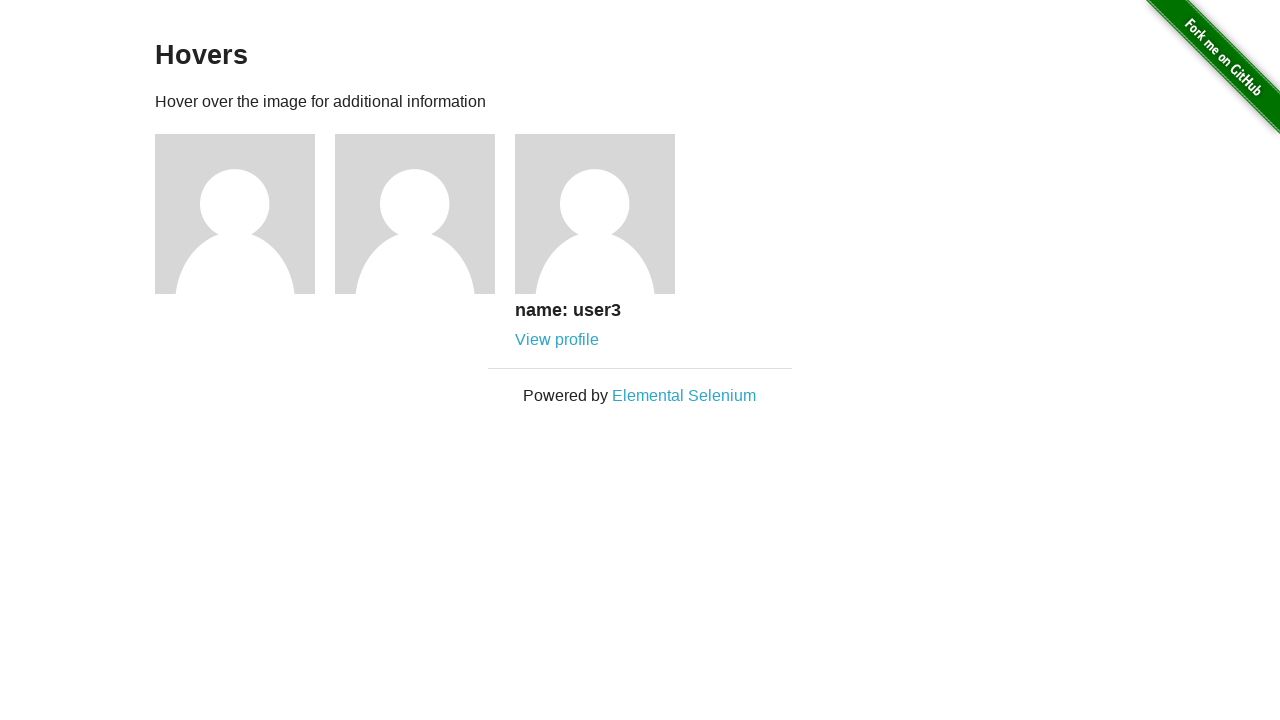

Clicked profile link for profile 3 at (557, 340) on .figure >> nth=2 >> .figcaption a
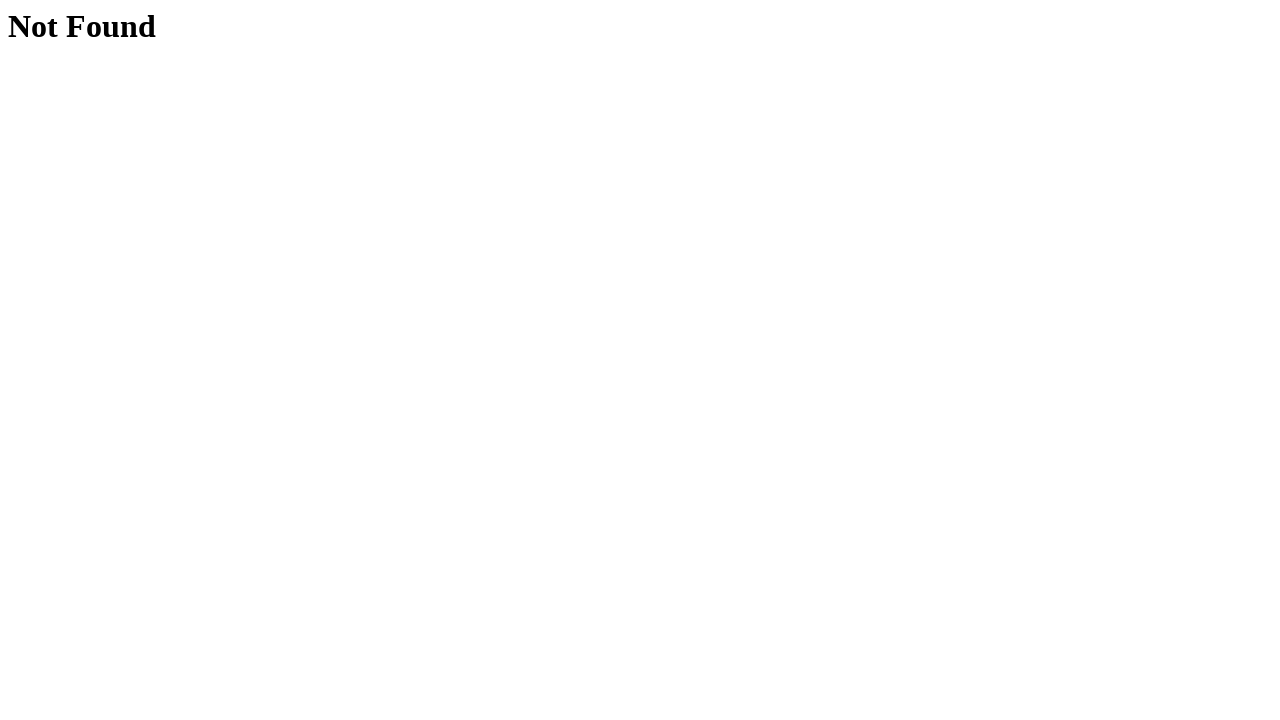

Navigated to user page for profile 3
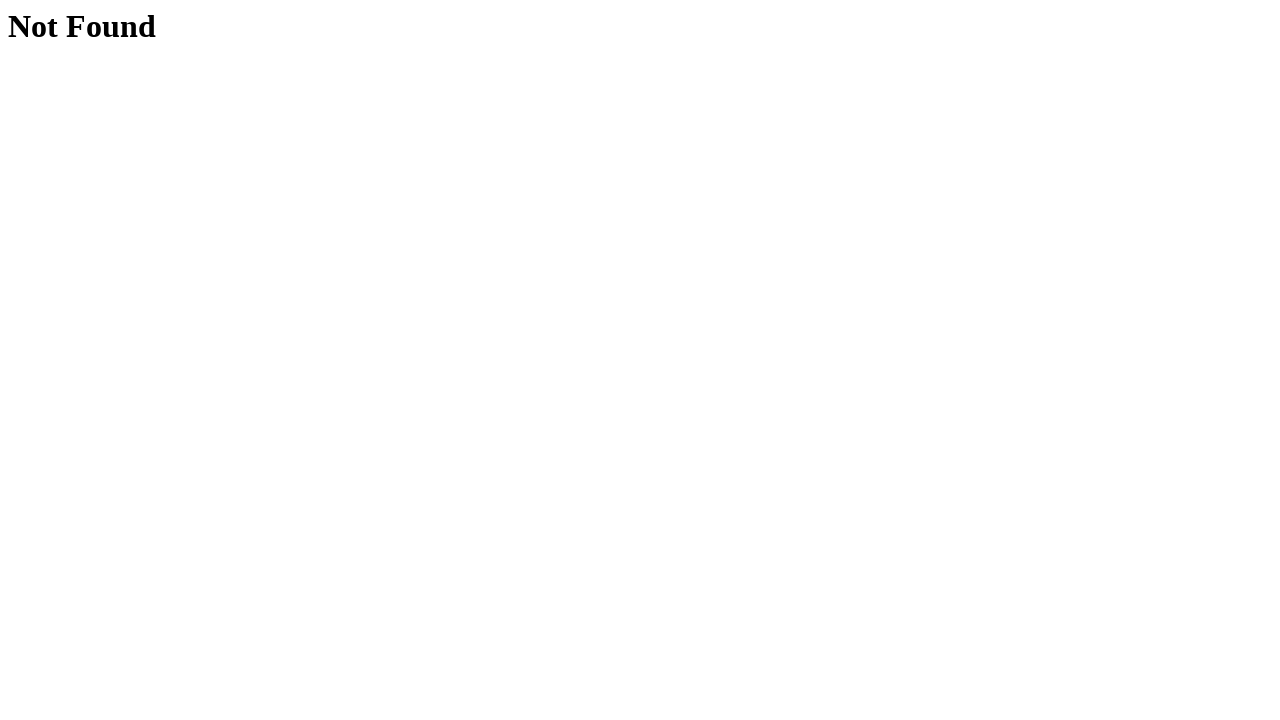

Navigated back to hovers page from profile 3
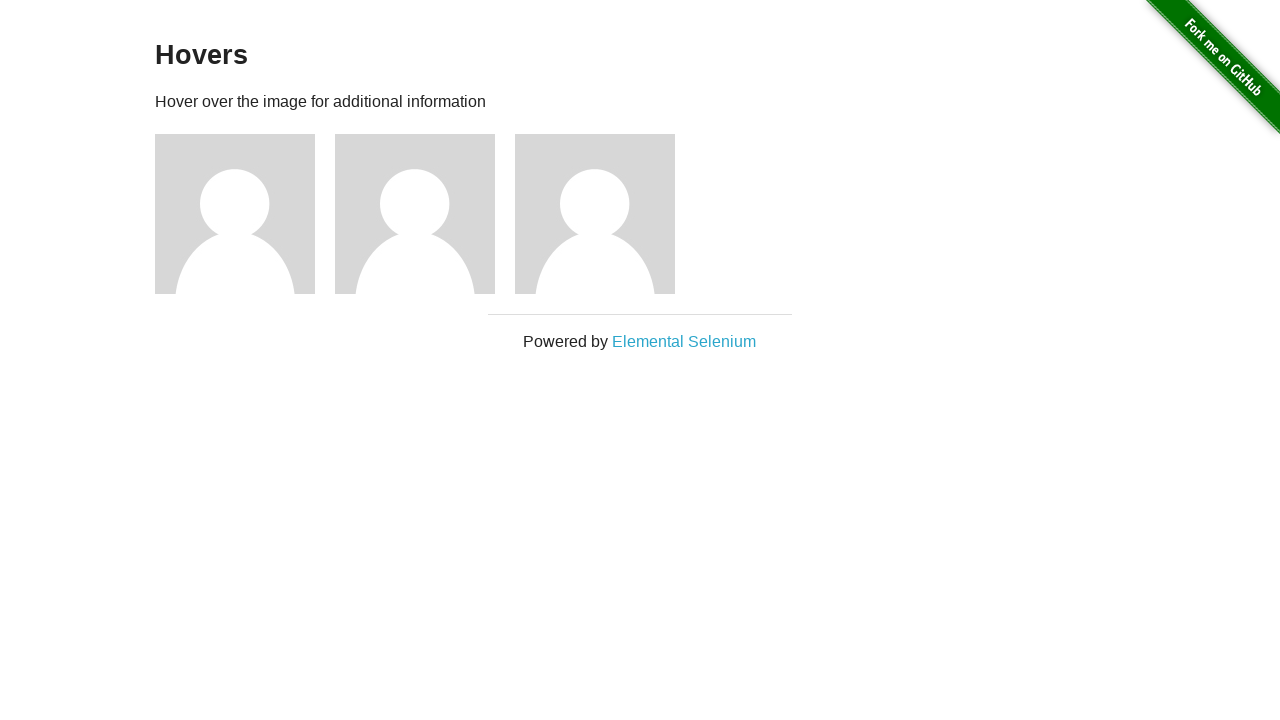

Waited for profile figures to reload for next iteration
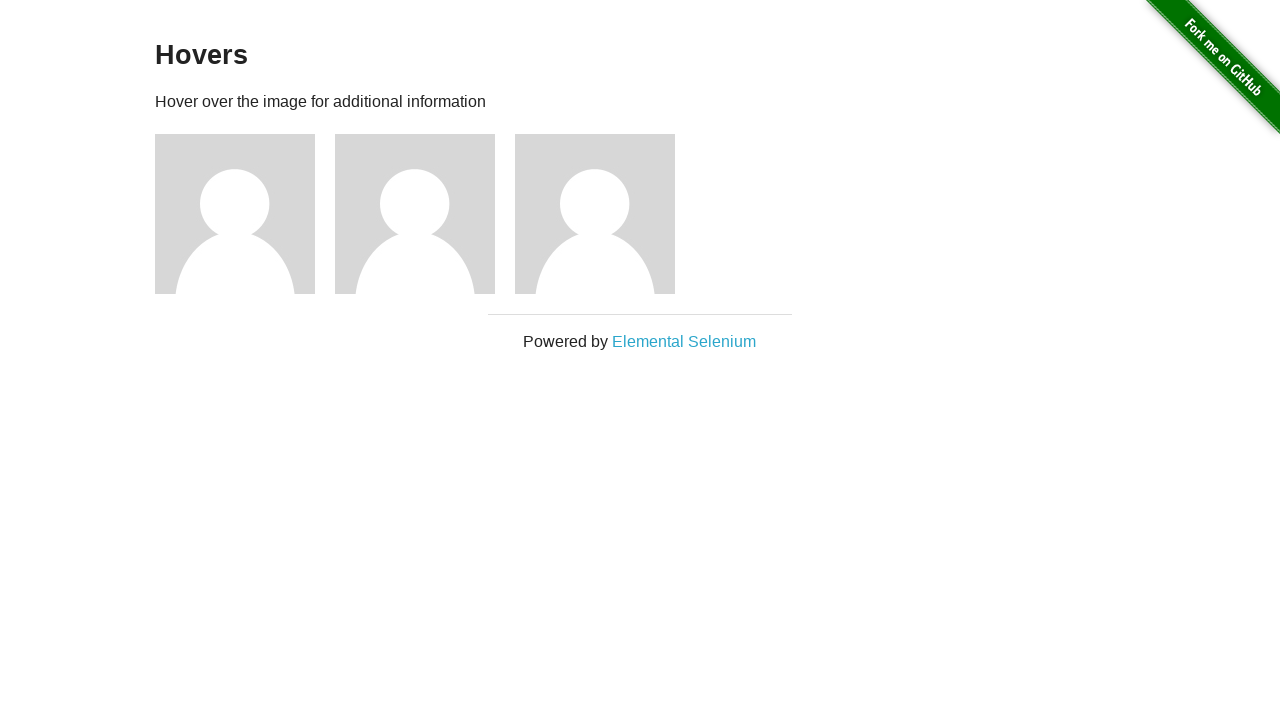

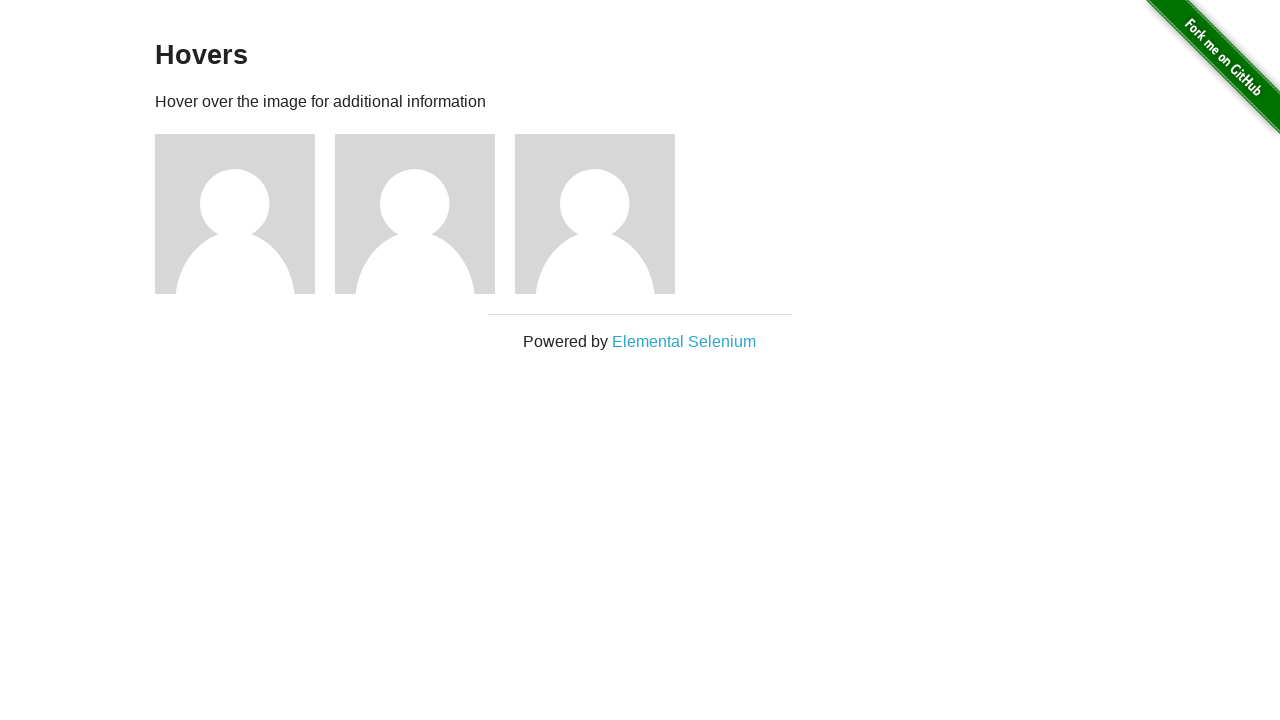